Tests file upload functionality on the Plupload examples page by locating the file input element and setting a file path for upload

Starting URL: https://www.plupload.com/examples

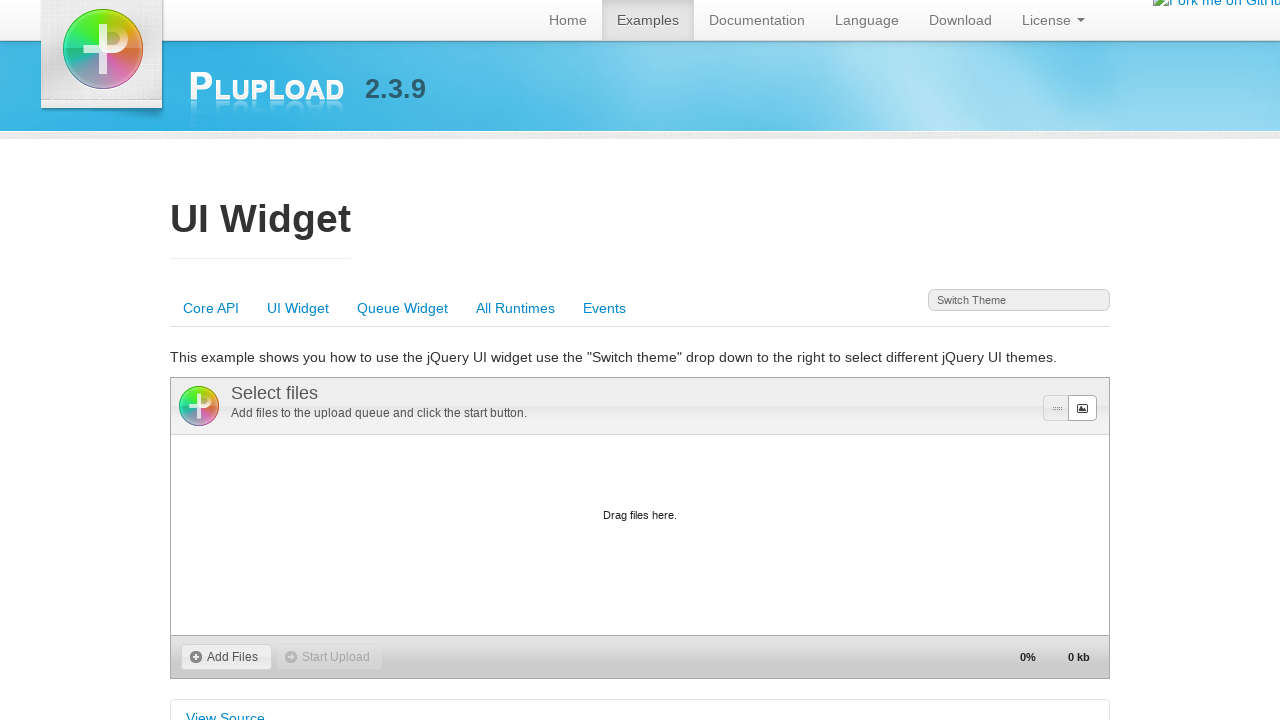

Waited for file upload component to be ready
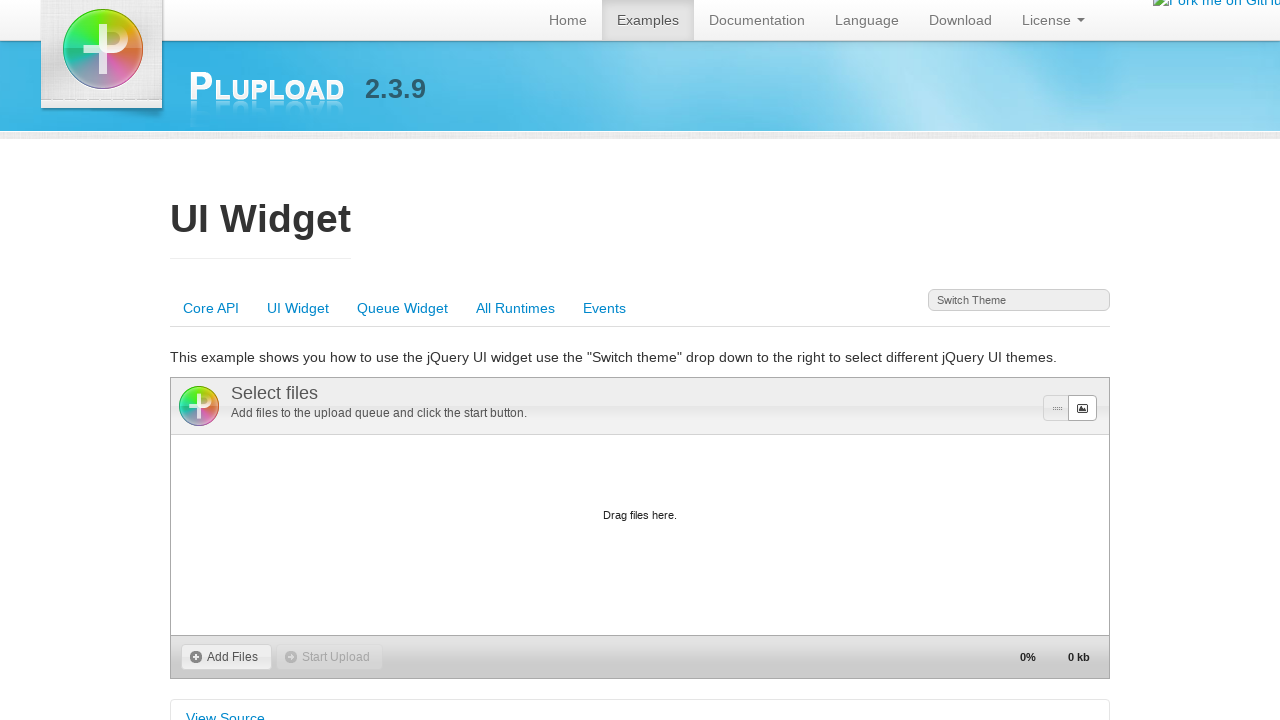

Located file input element on the page
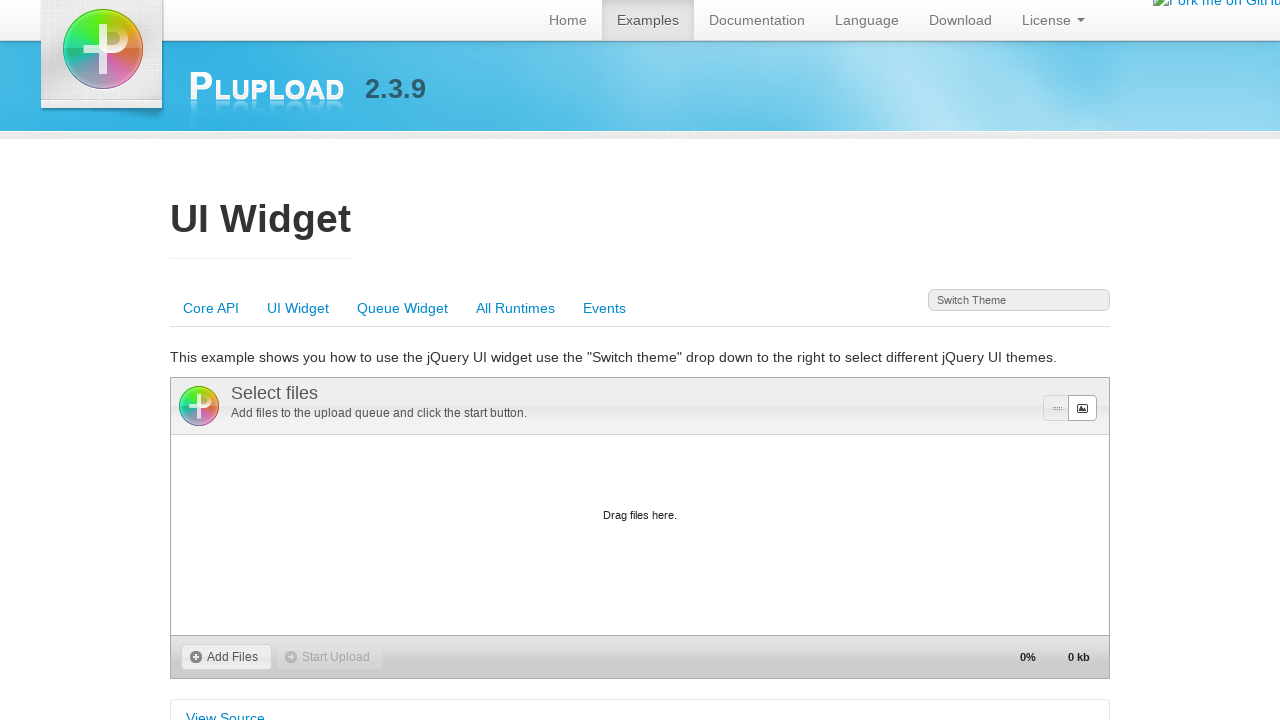

Created temporary test file for upload
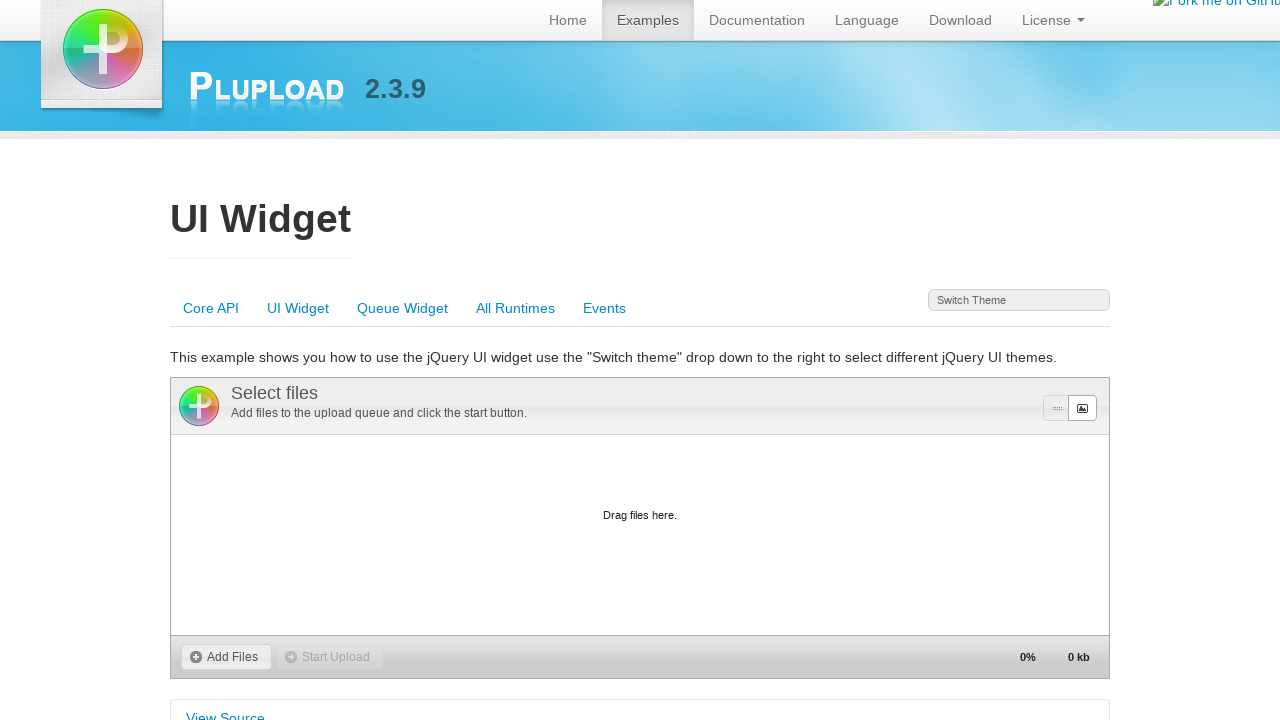

Set test file for upload in the file input element
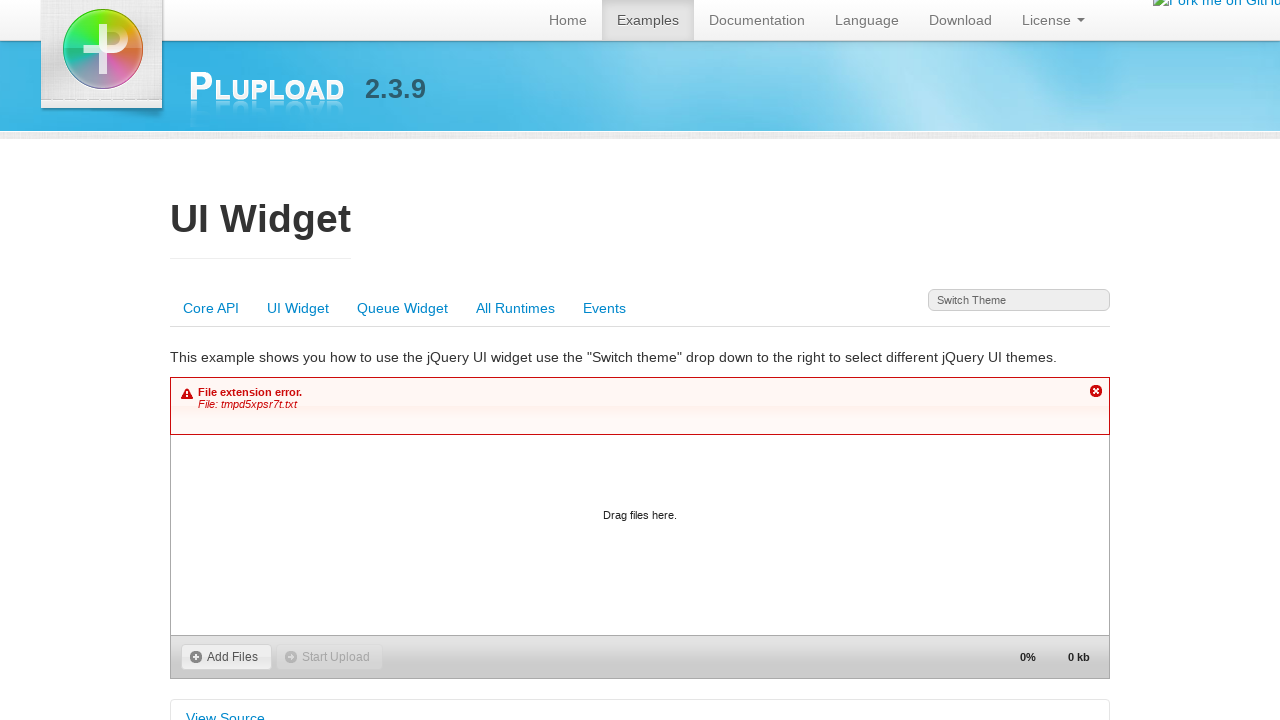

Cleaned up temporary test file
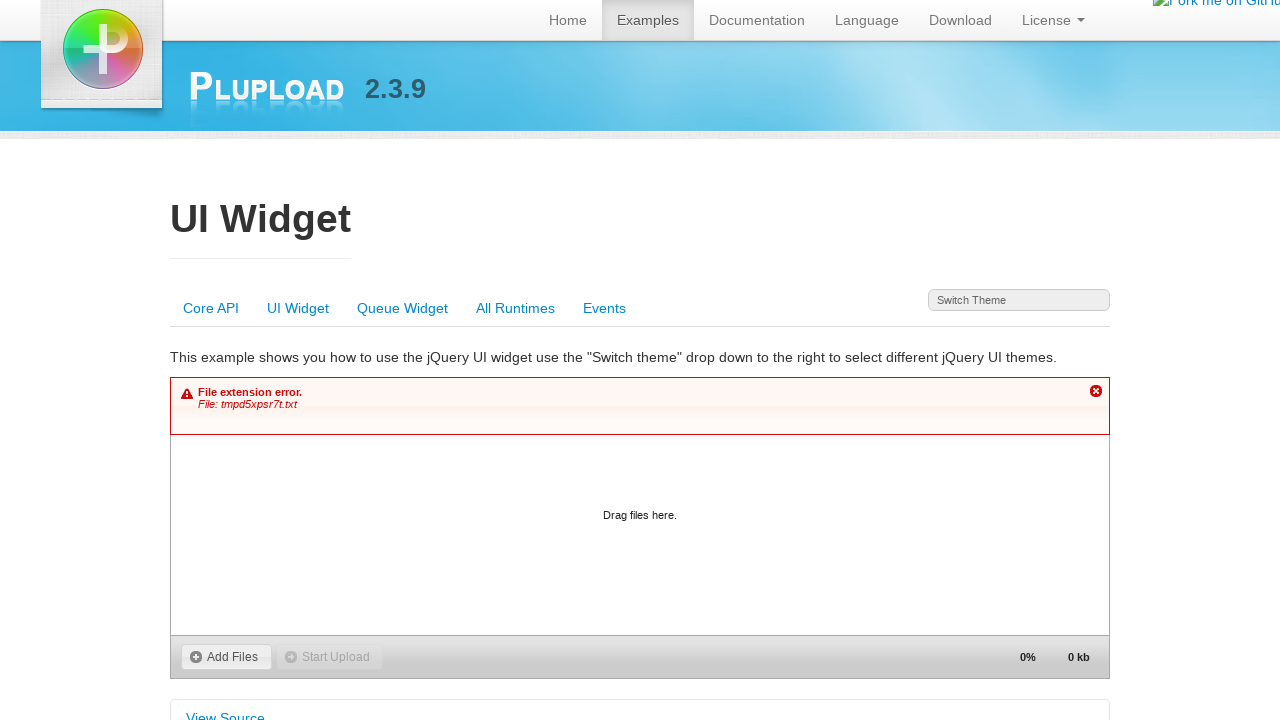

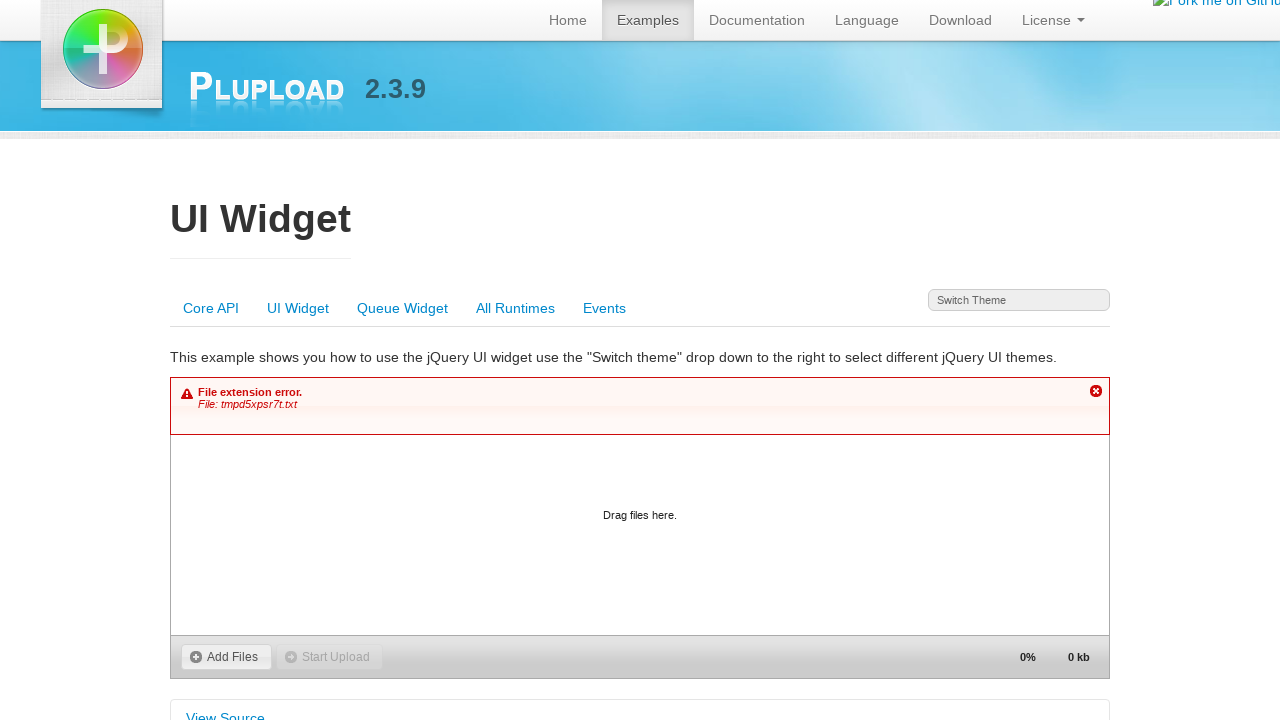